Tests dynamic loading functionality by clicking a start button, waiting for the result text to become visible, and verifying "Hello World!" text.

Starting URL: https://automationfc.github.io/dynamic-loading/

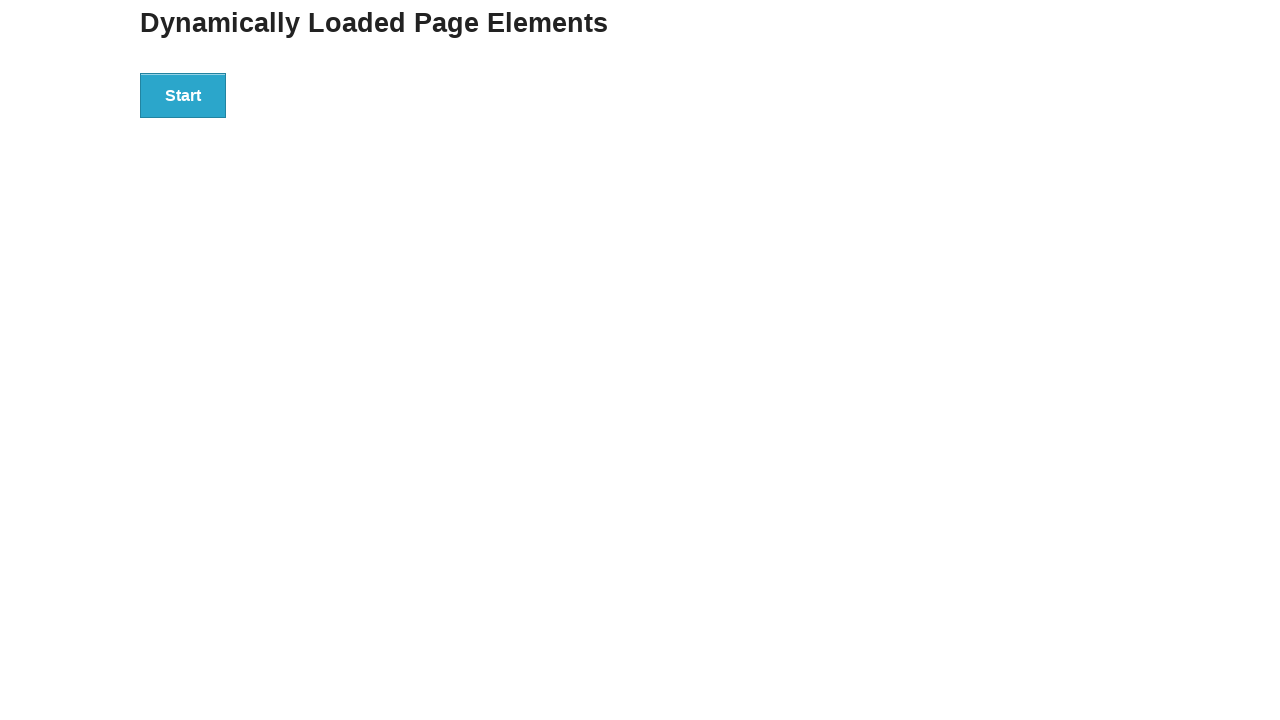

Clicked the Start button to initiate dynamic loading at (183, 95) on xpath=//button[text()='Start']
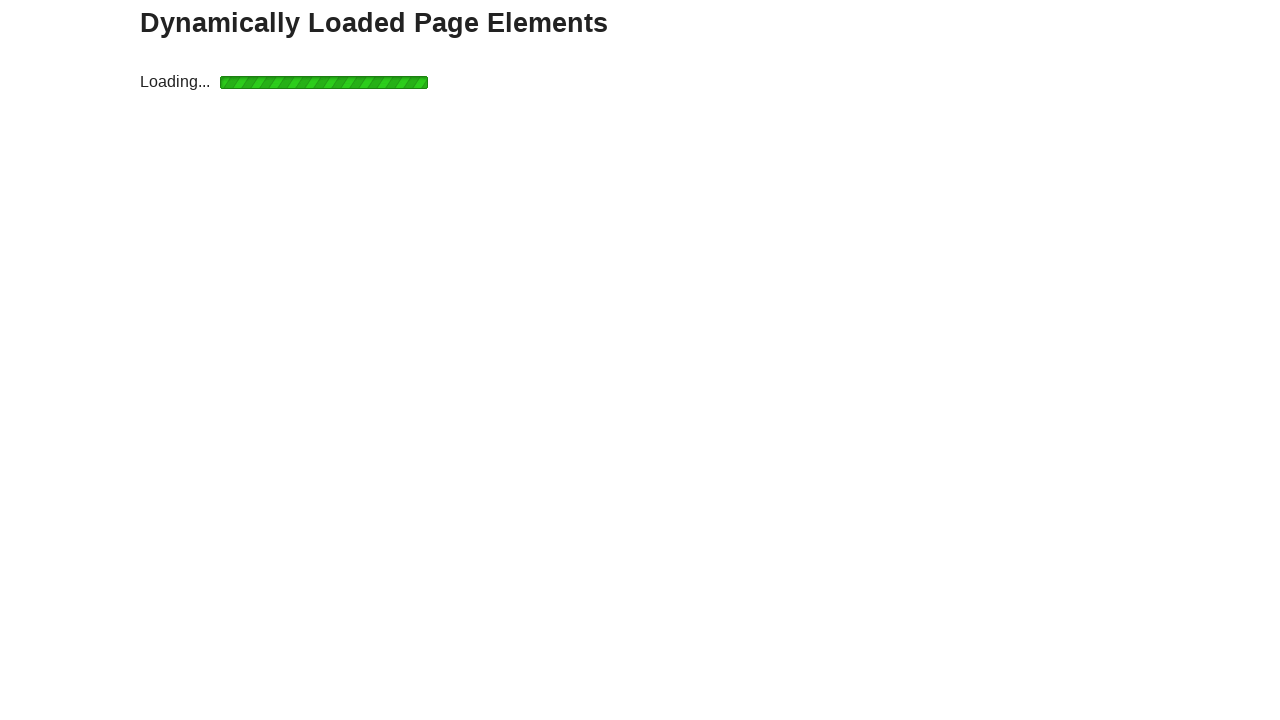

Waited for result text to become visible
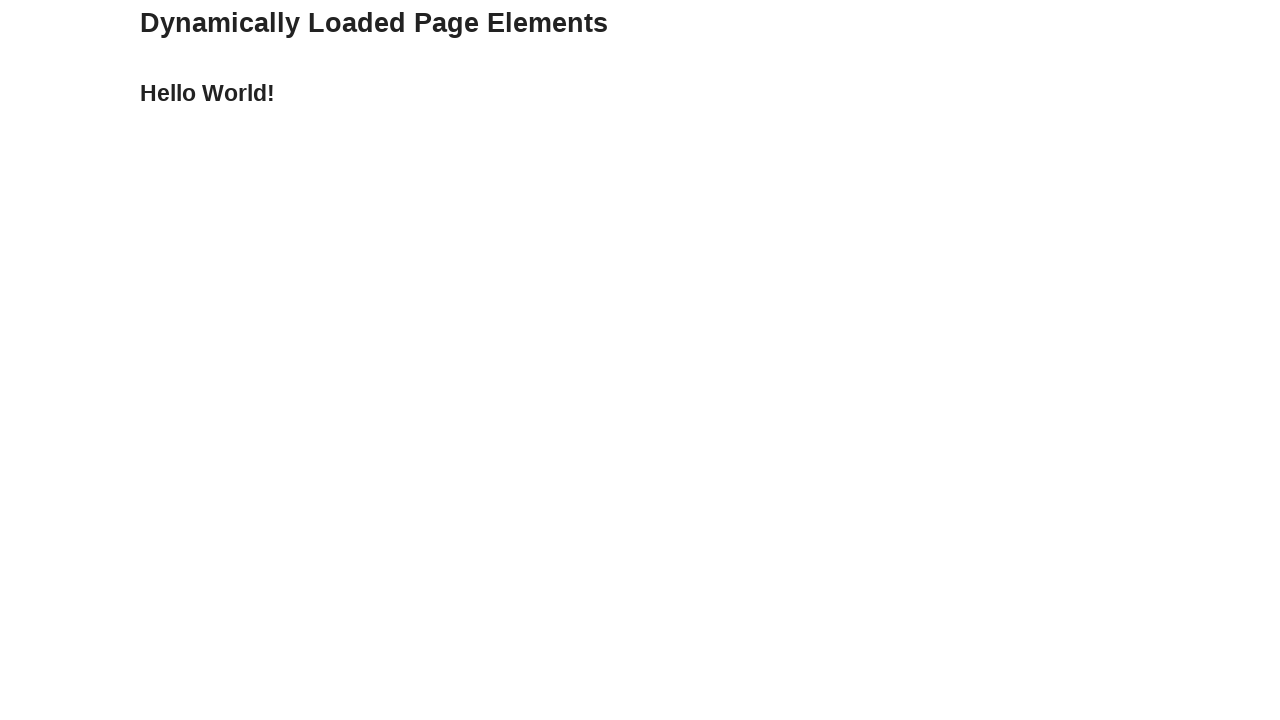

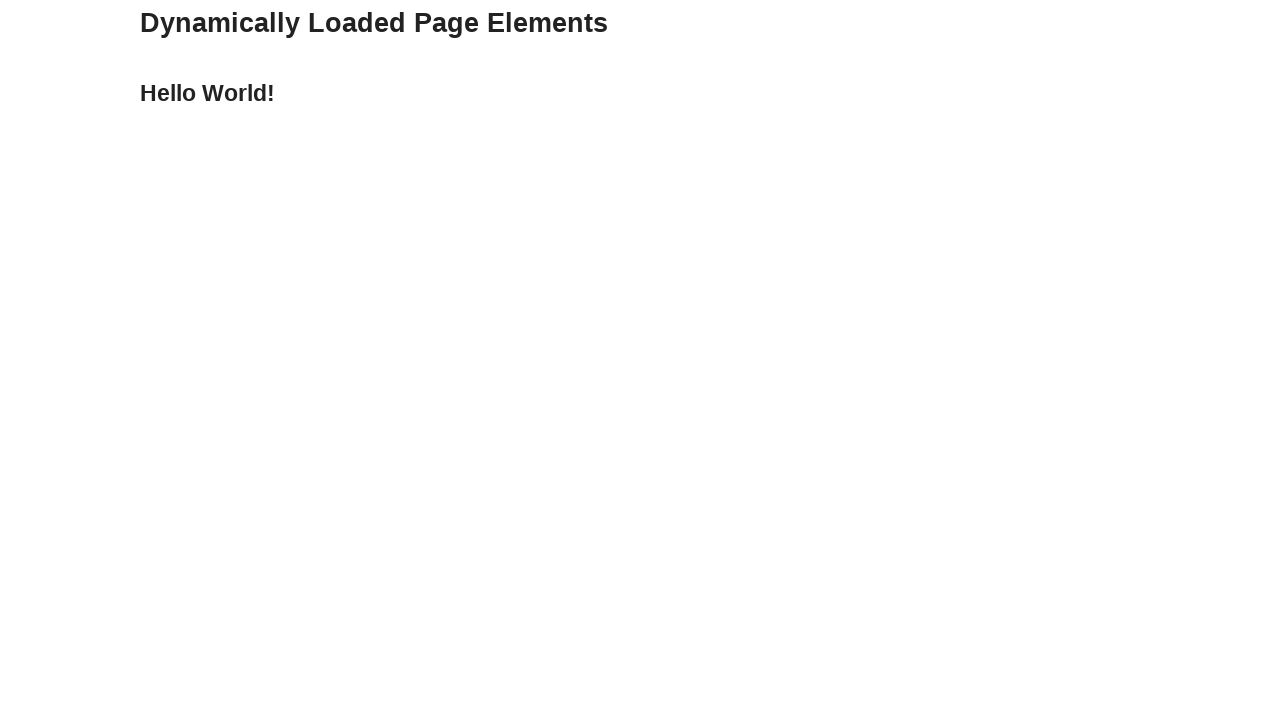